Navigates to the Sortable Data Tables page and verifies that the table with headers and data rows is displayed correctly

Starting URL: http://the-internet.herokuapp.com

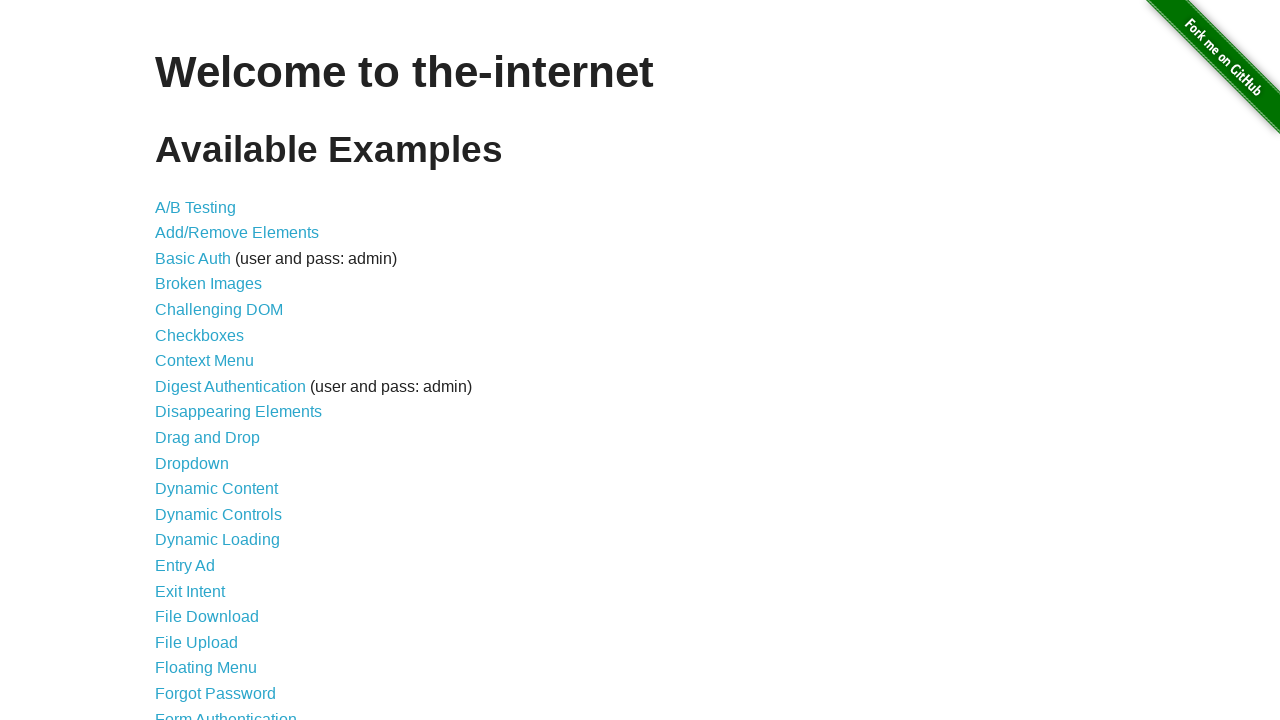

Clicked on the 'Sortable Data Tables' link at (230, 574) on text=Sortable Data Tables
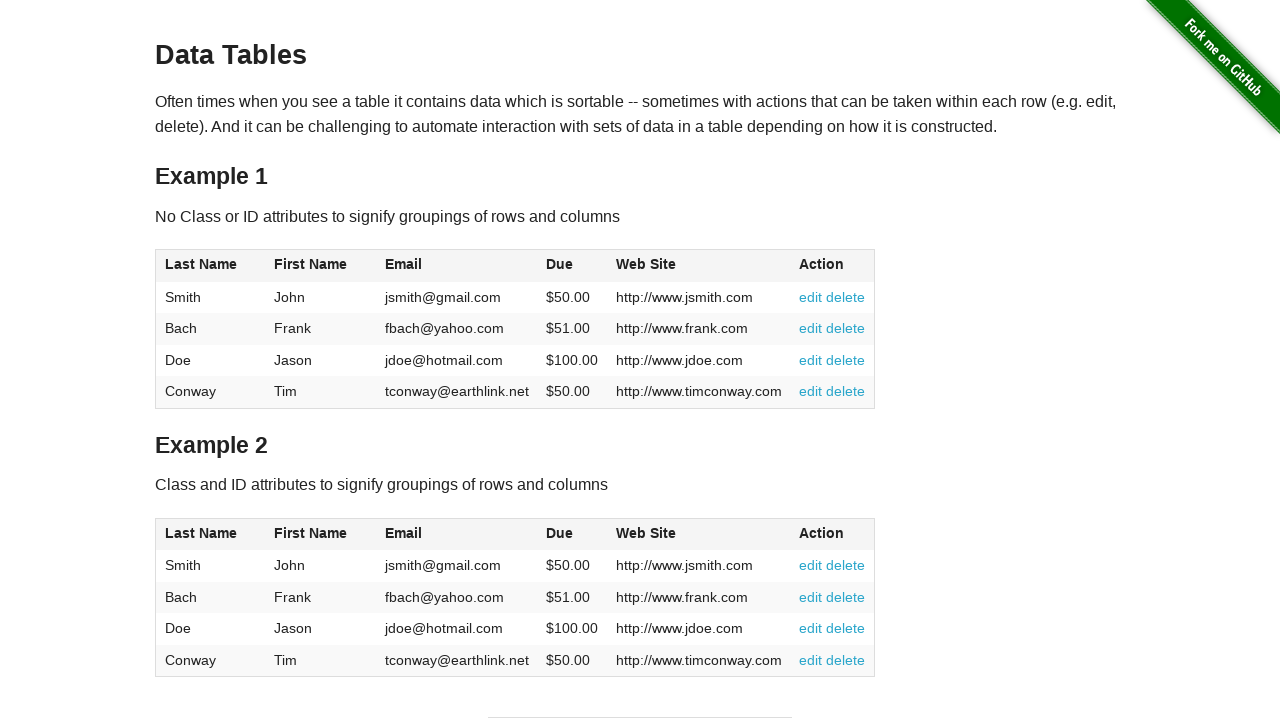

Table #table1 loaded and is visible
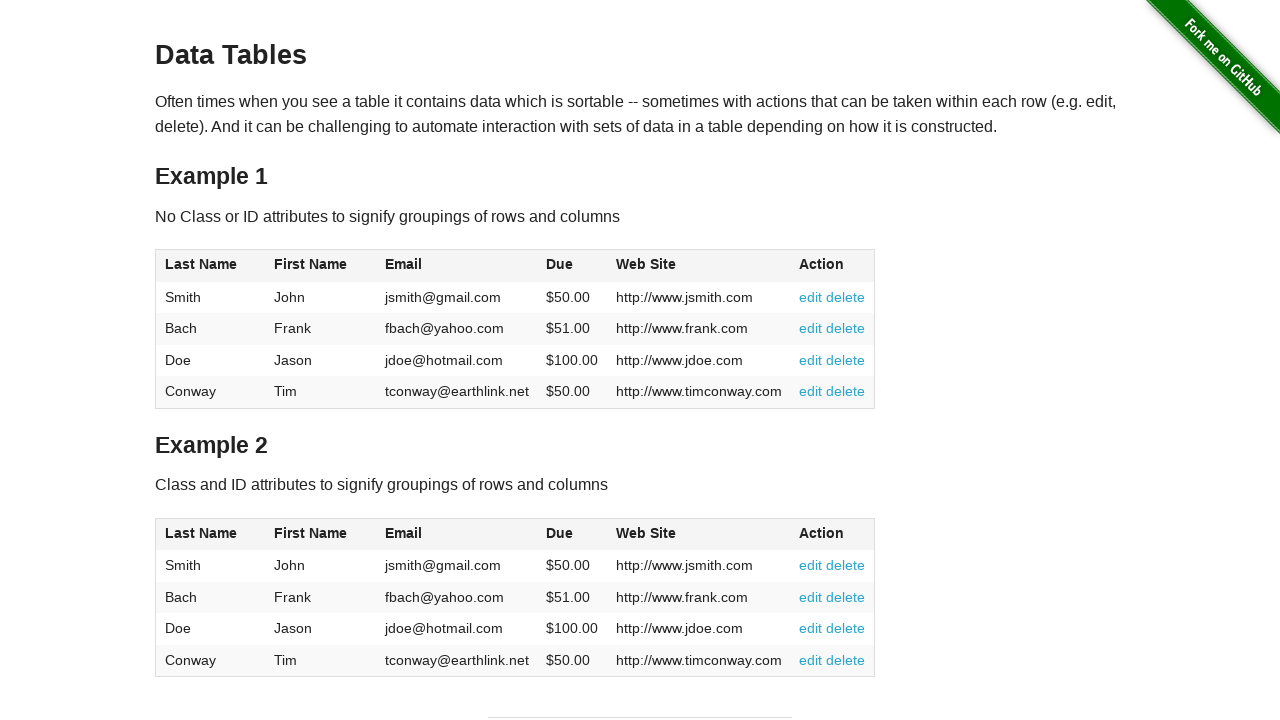

Verified table headers are present in #table1
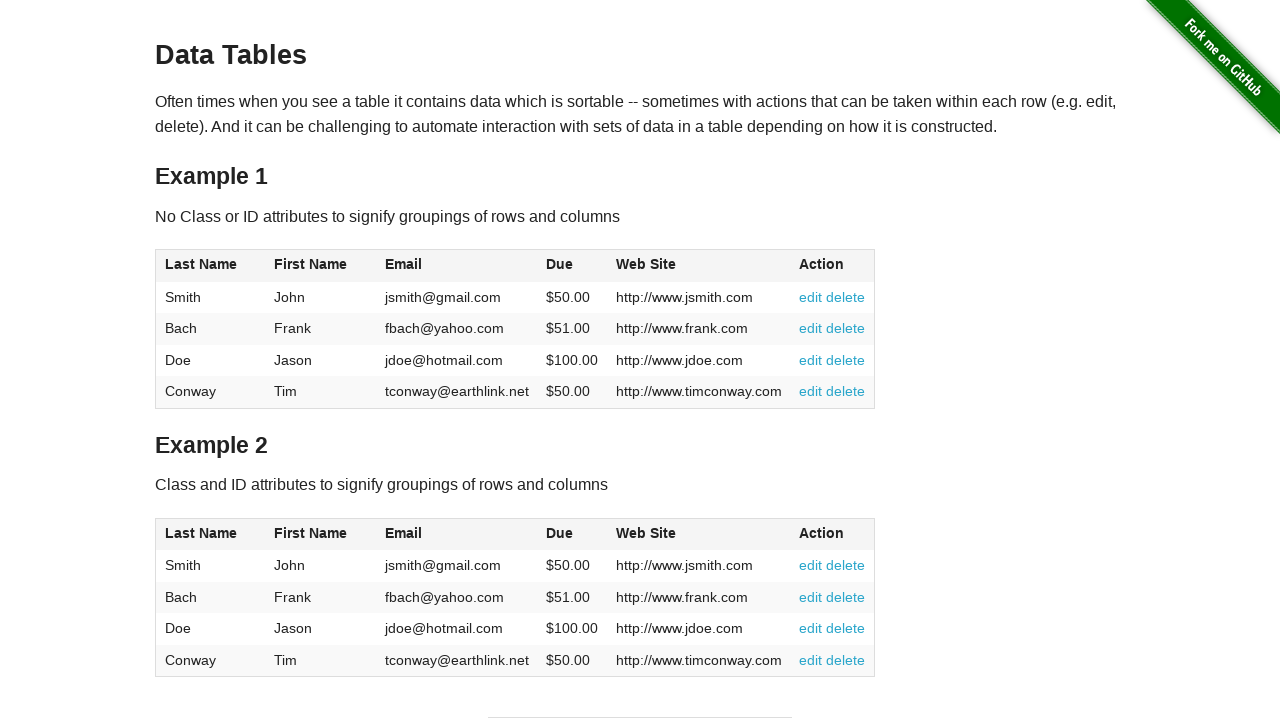

Verified table body rows with data are present in #table1
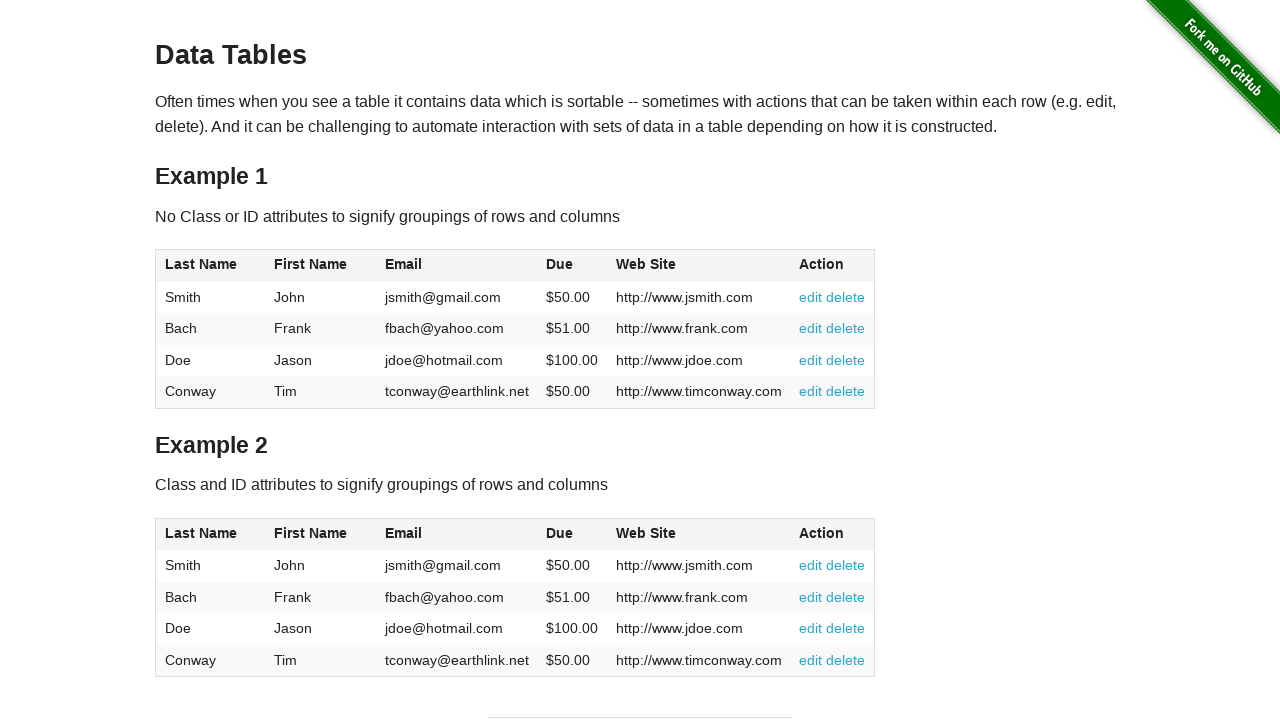

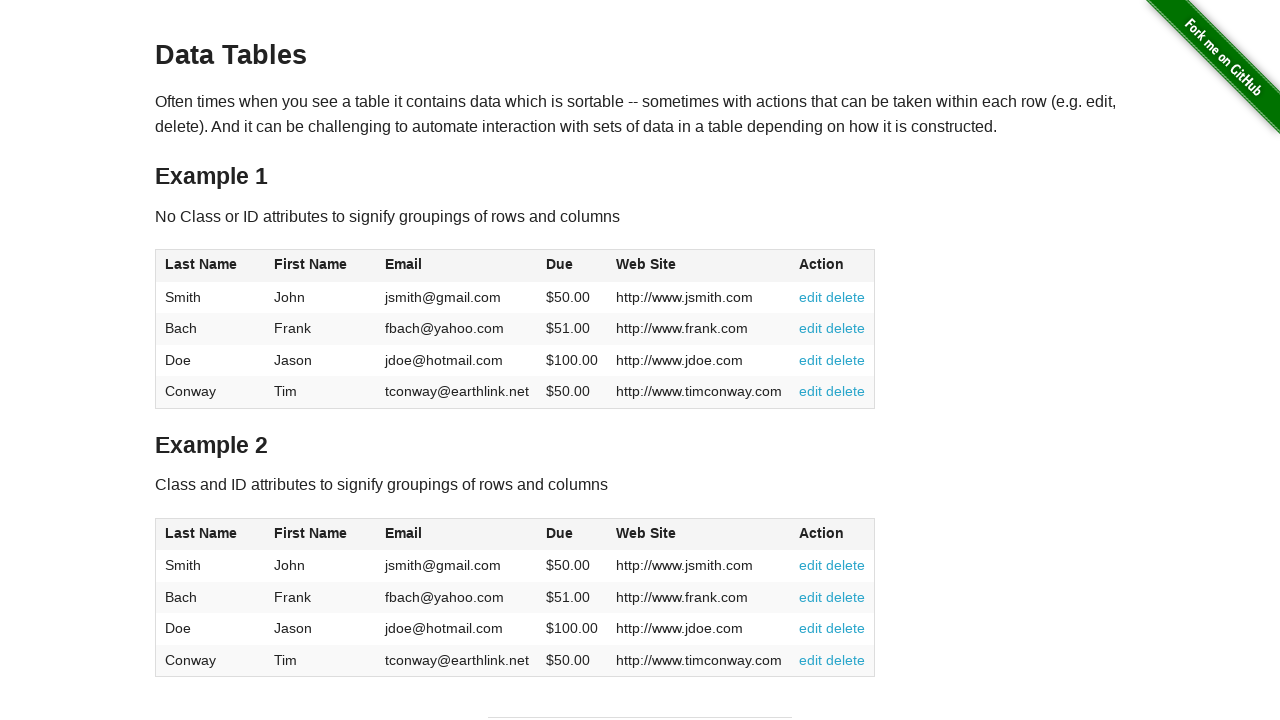